Tests file upload functionality by selecting a file using the file input and clicking the upload button, then verifying the success message is displayed.

Starting URL: https://the-internet.herokuapp.com/upload

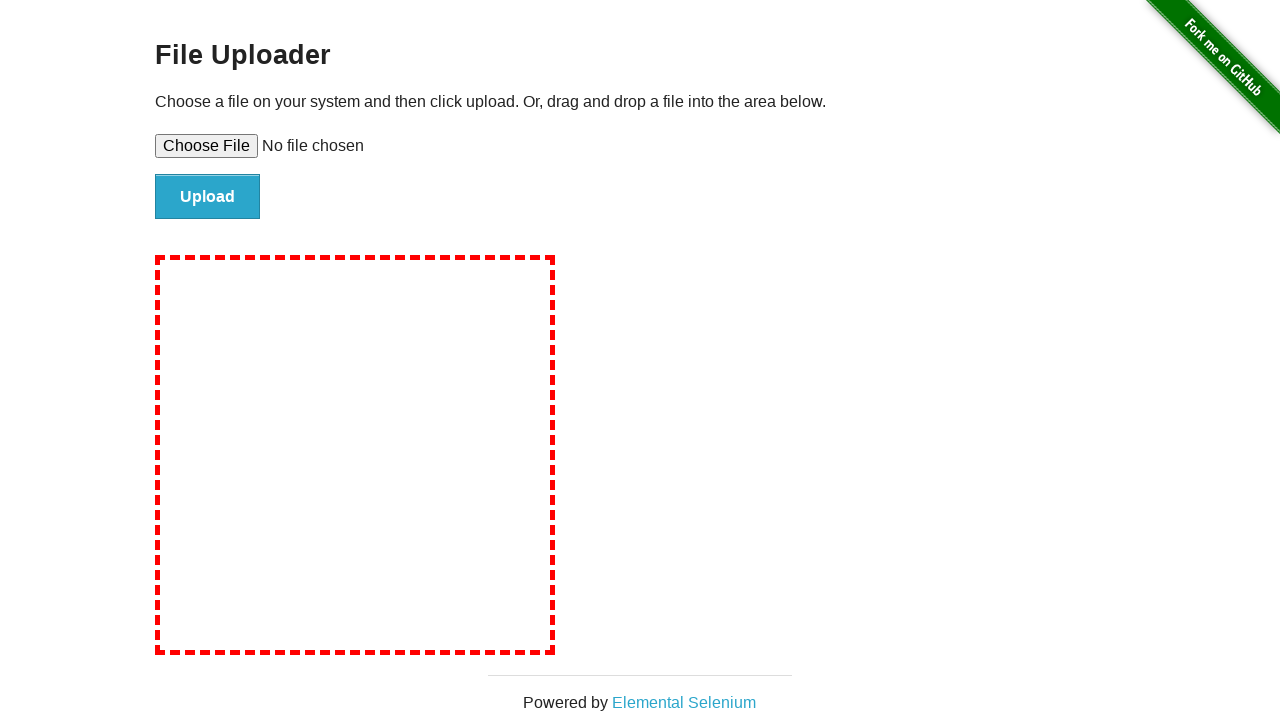

Created temporary test file for upload
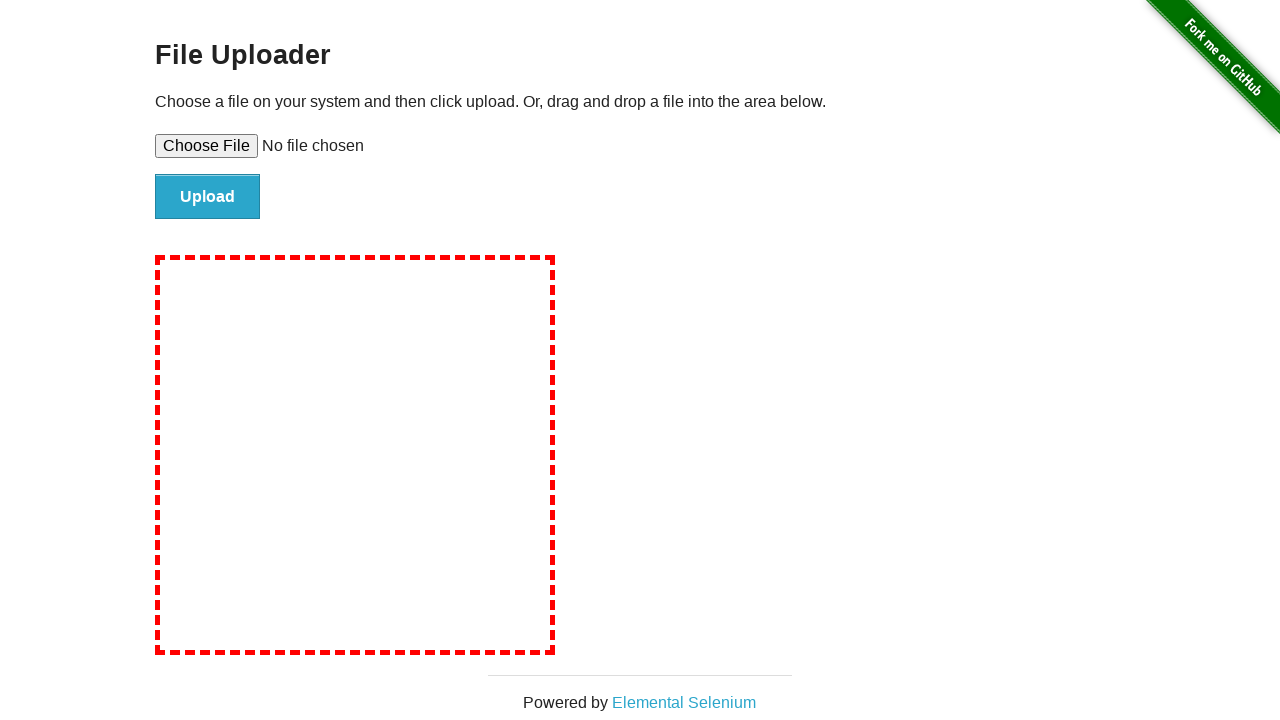

Selected test file in file input field
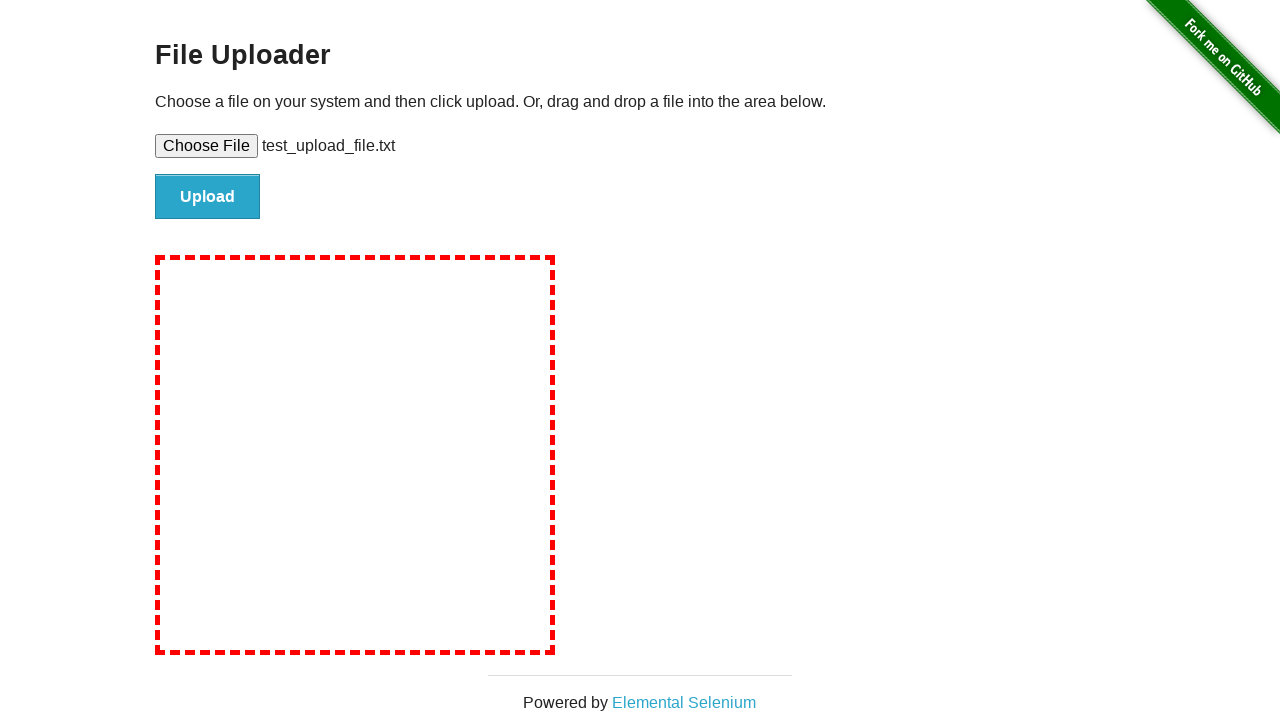

Clicked upload button to submit file at (208, 197) on #file-submit
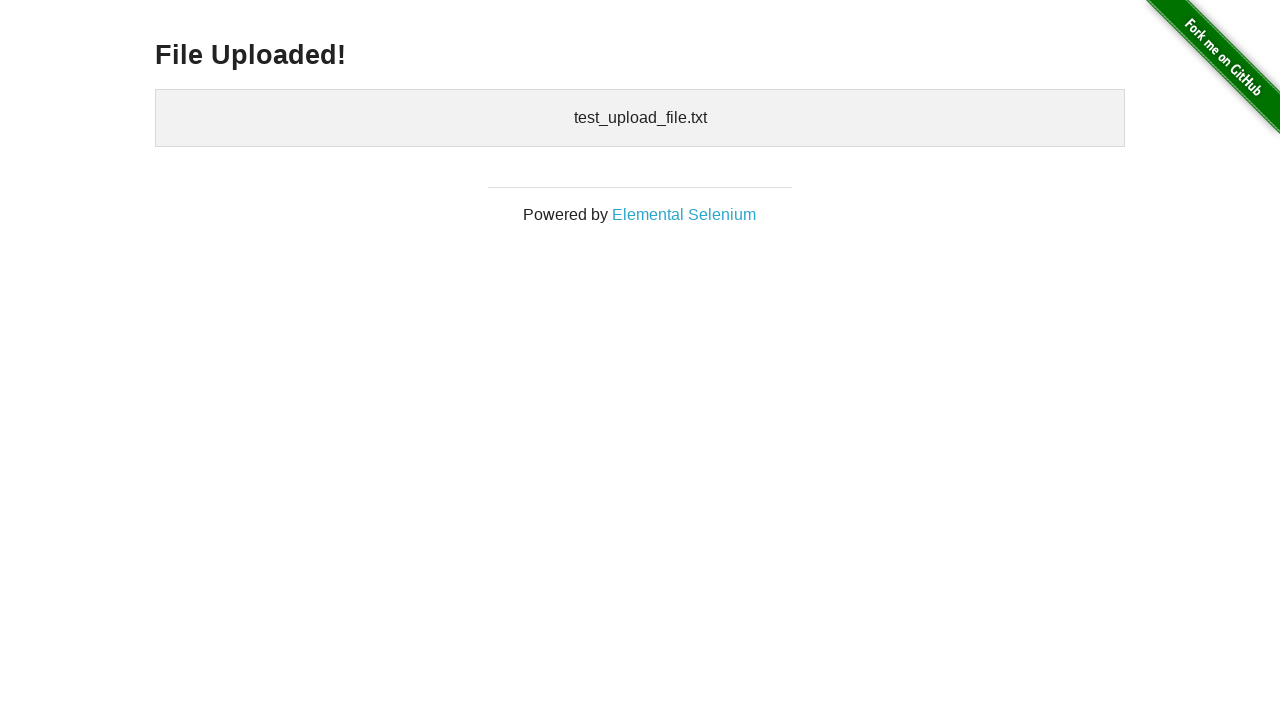

Success message heading loaded
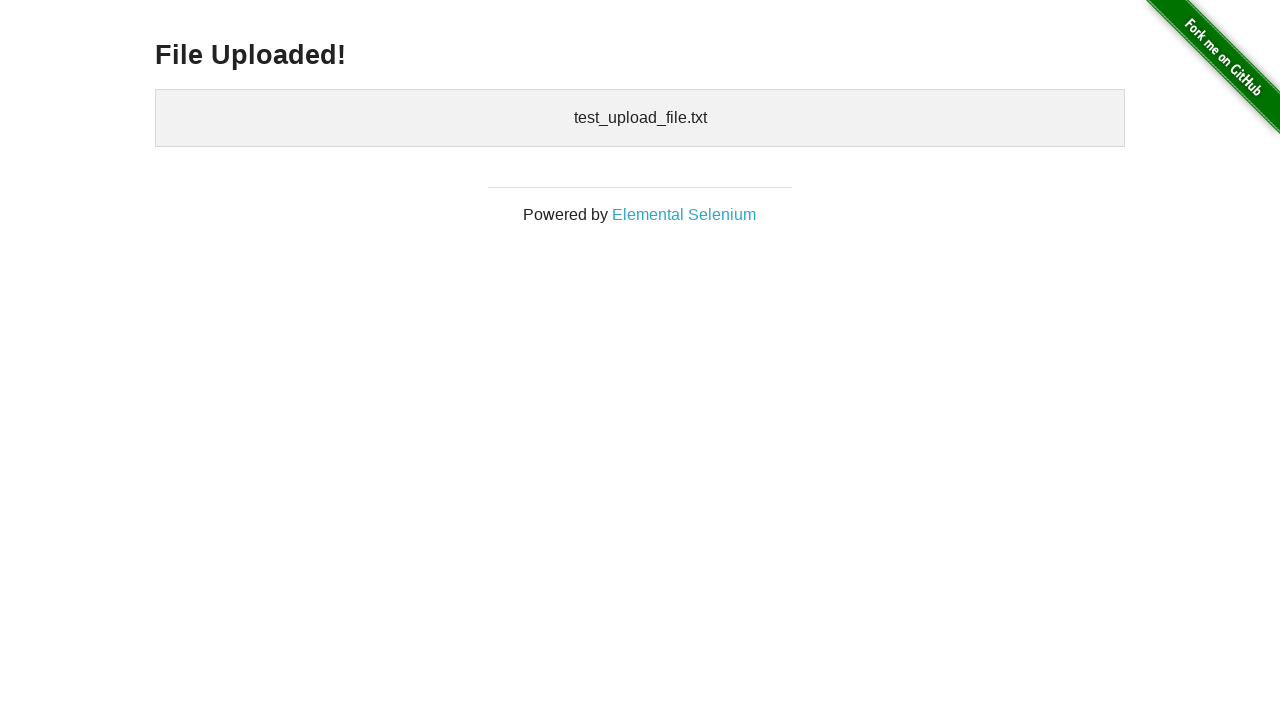

Verified success message displays 'File Uploaded!'
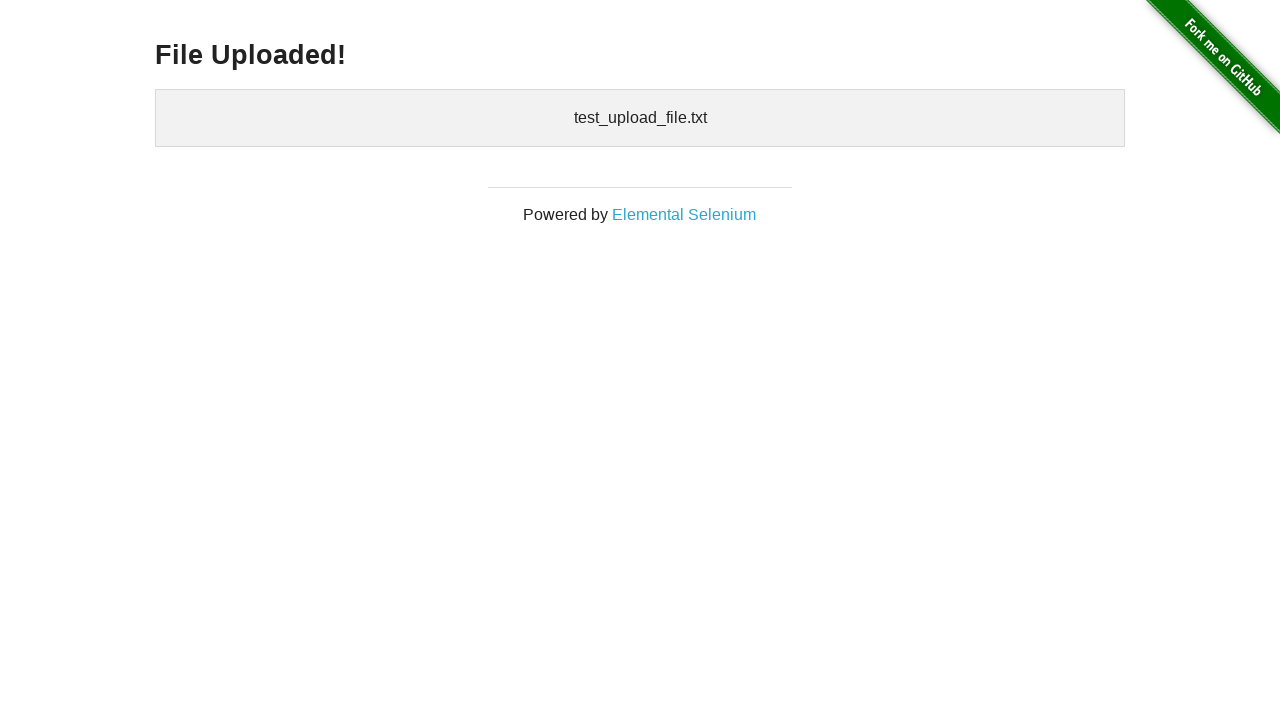

Cleaned up temporary test file
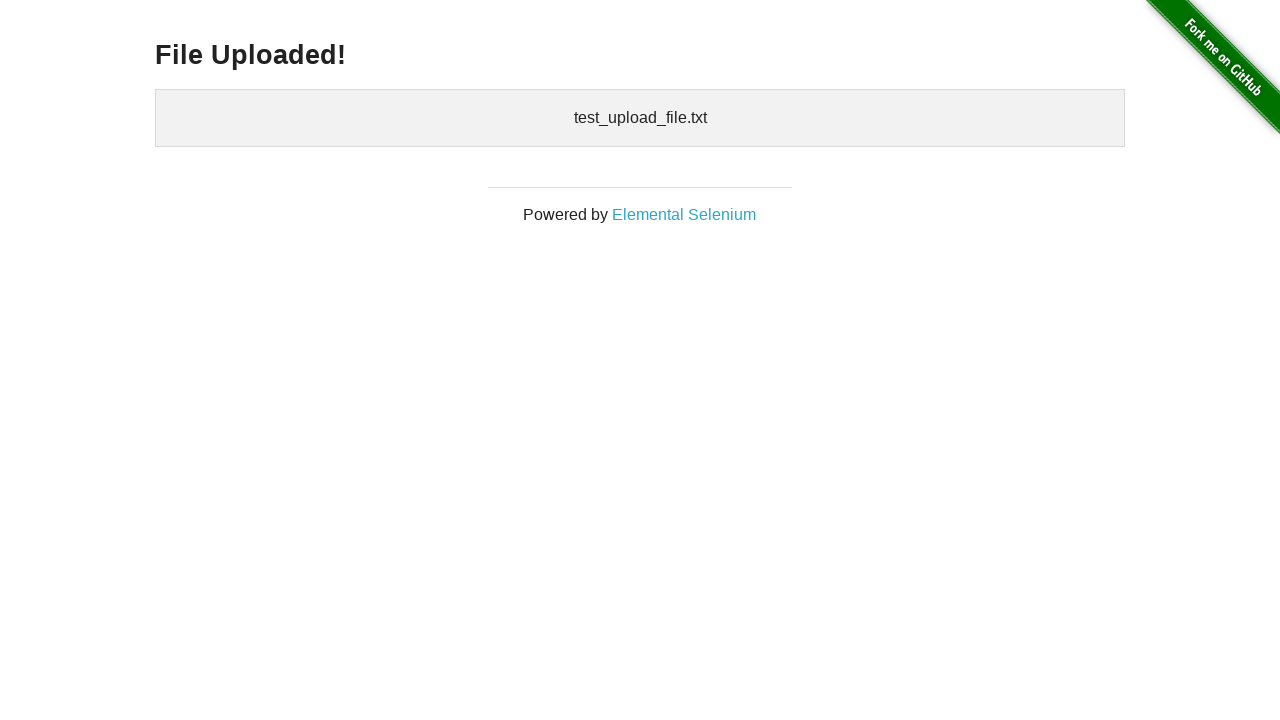

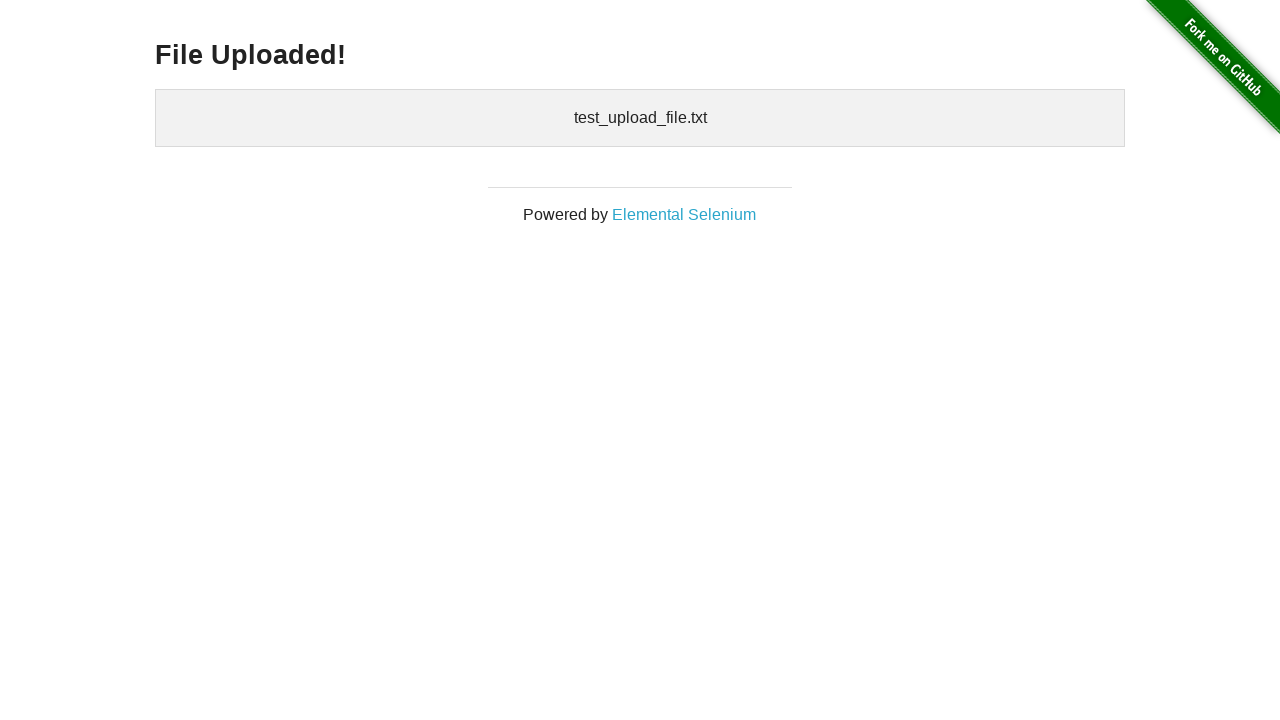